Tests UI elements on a practice page by selecting radio buttons, dropdown options, checking/unchecking checkboxes, and verifying element attributes

Starting URL: https://rahulshettyacademy.com/loginpagePractise/

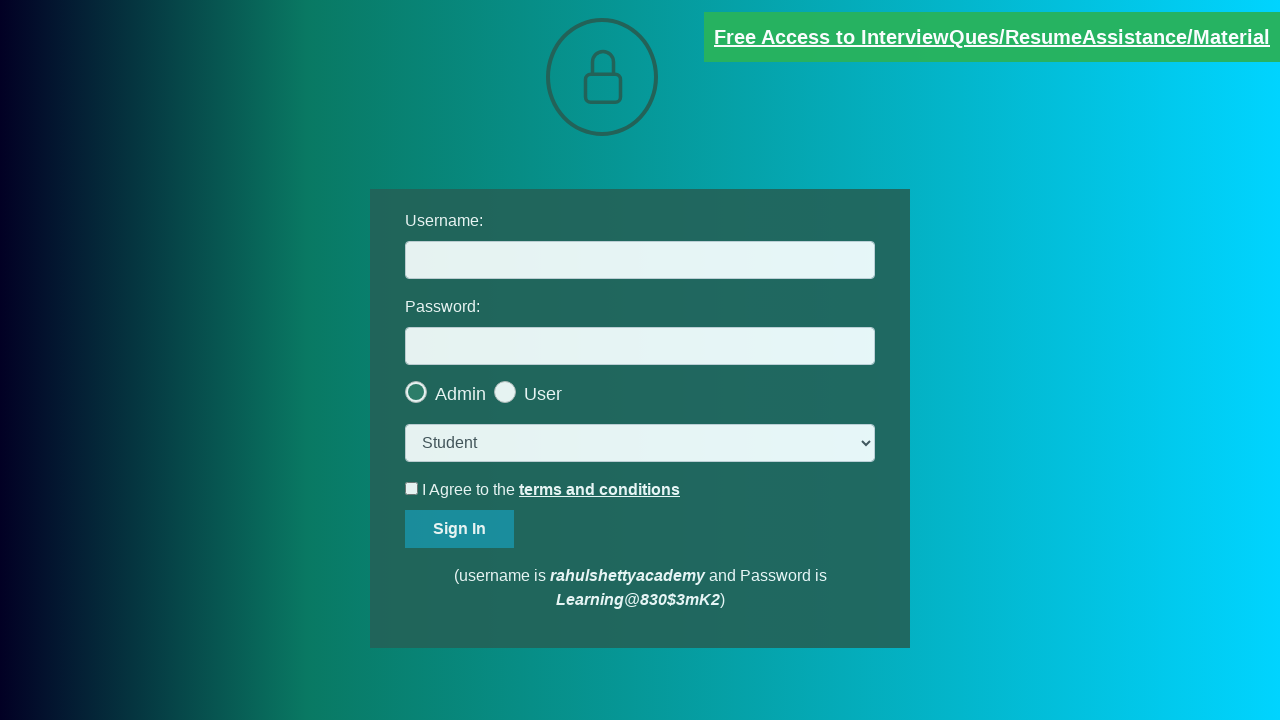

Clicked second radio button at (543, 394) on .radiotextsty >> nth=1
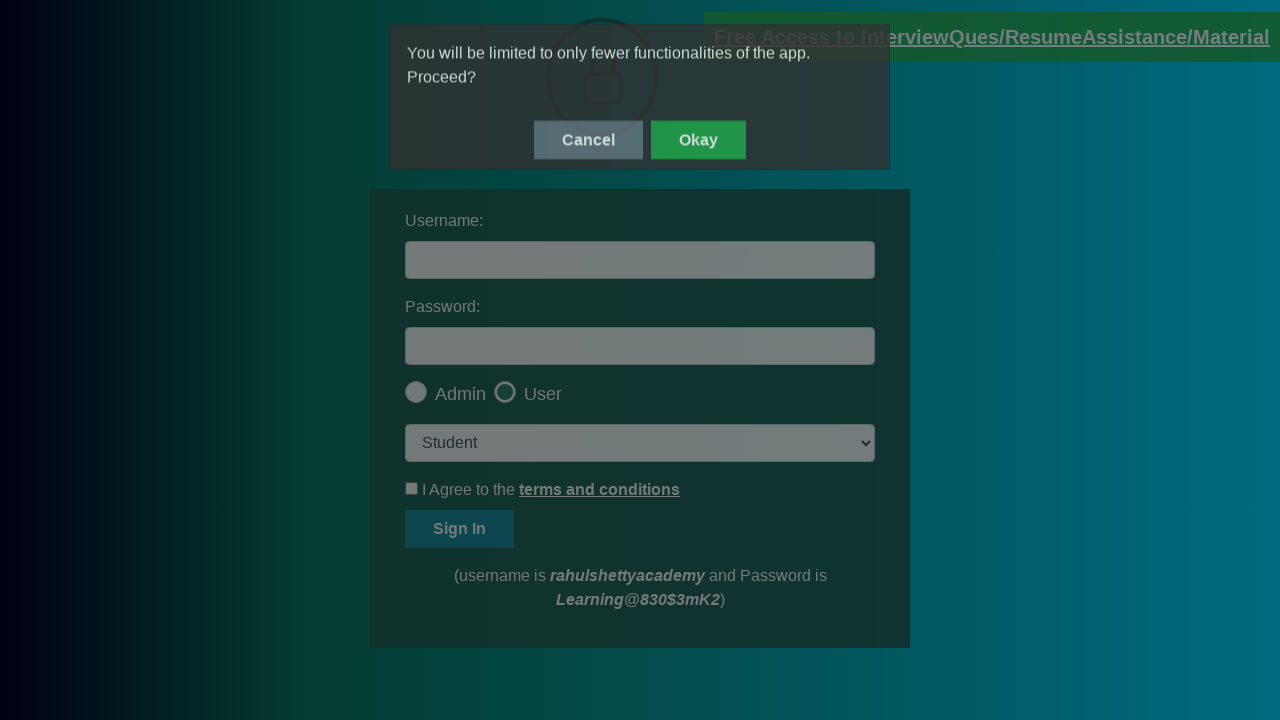

Clicked okay button on popup at (698, 144) on #okayBtn
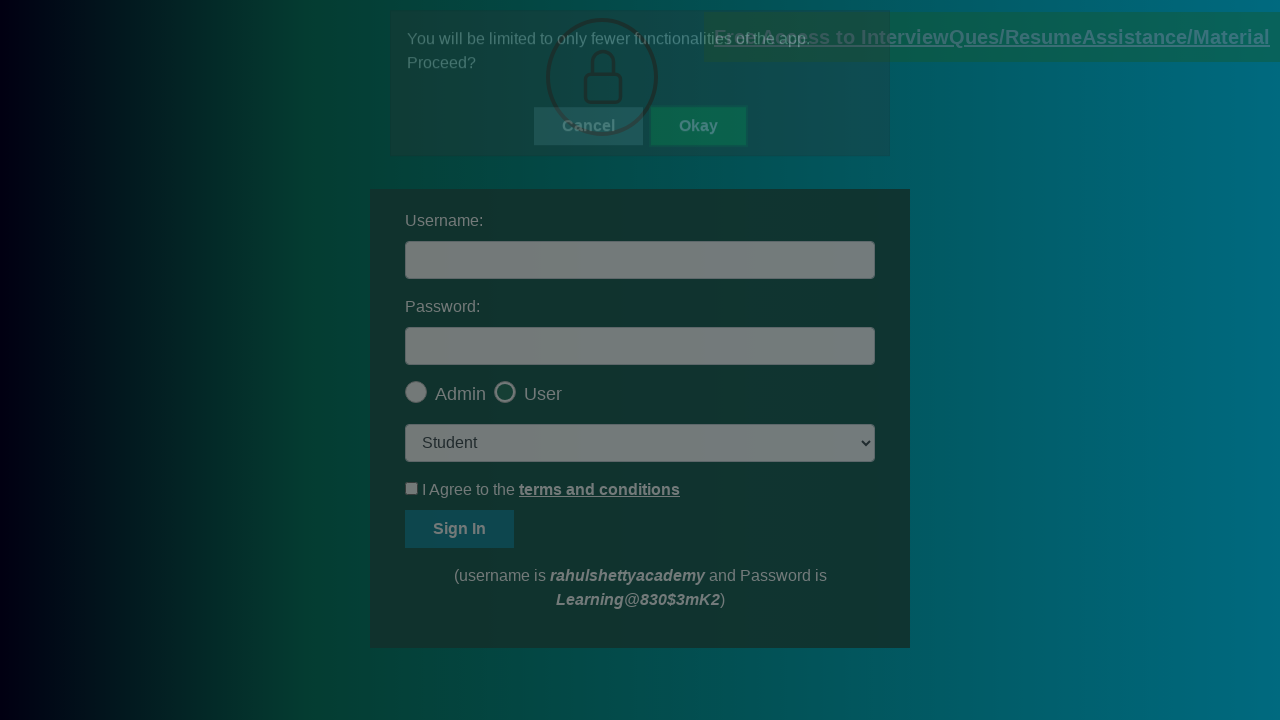

Selected 'Consultant' from dropdown on select.form-control
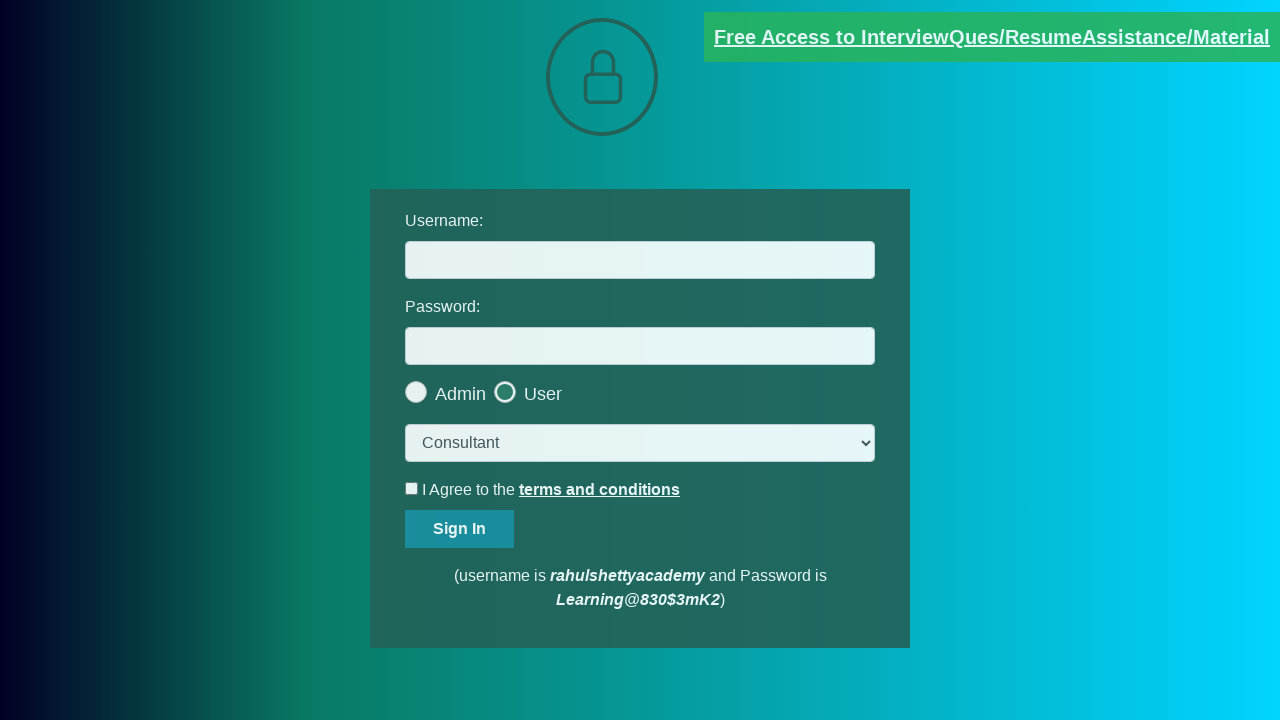

Clicked terms checkbox at (412, 488) on #terms
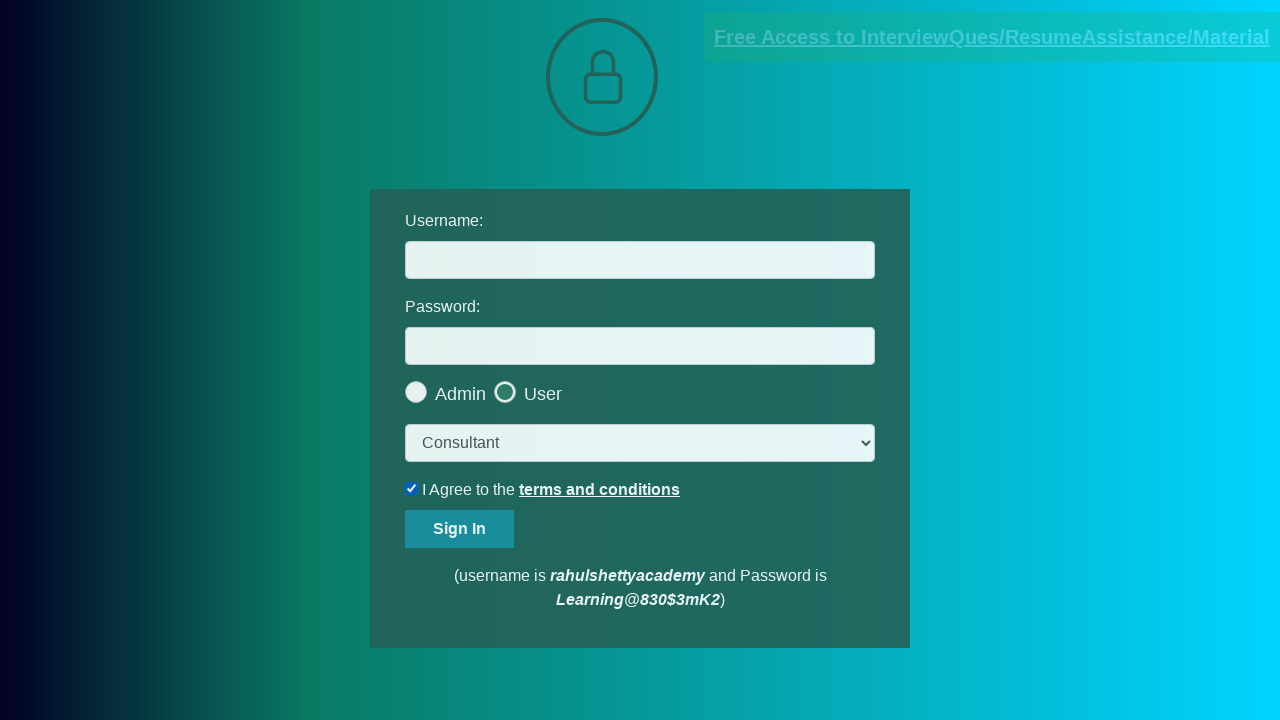

Unchecked terms checkbox at (412, 488) on #terms
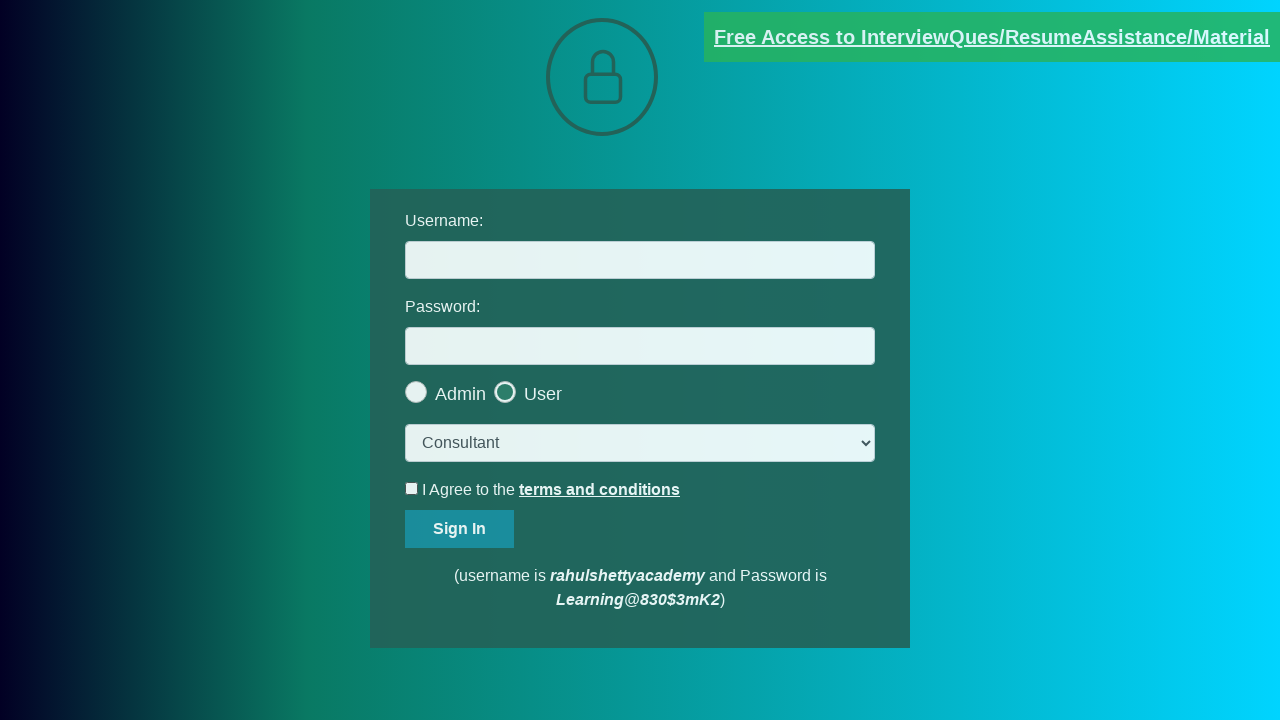

Verified blinking text element exists
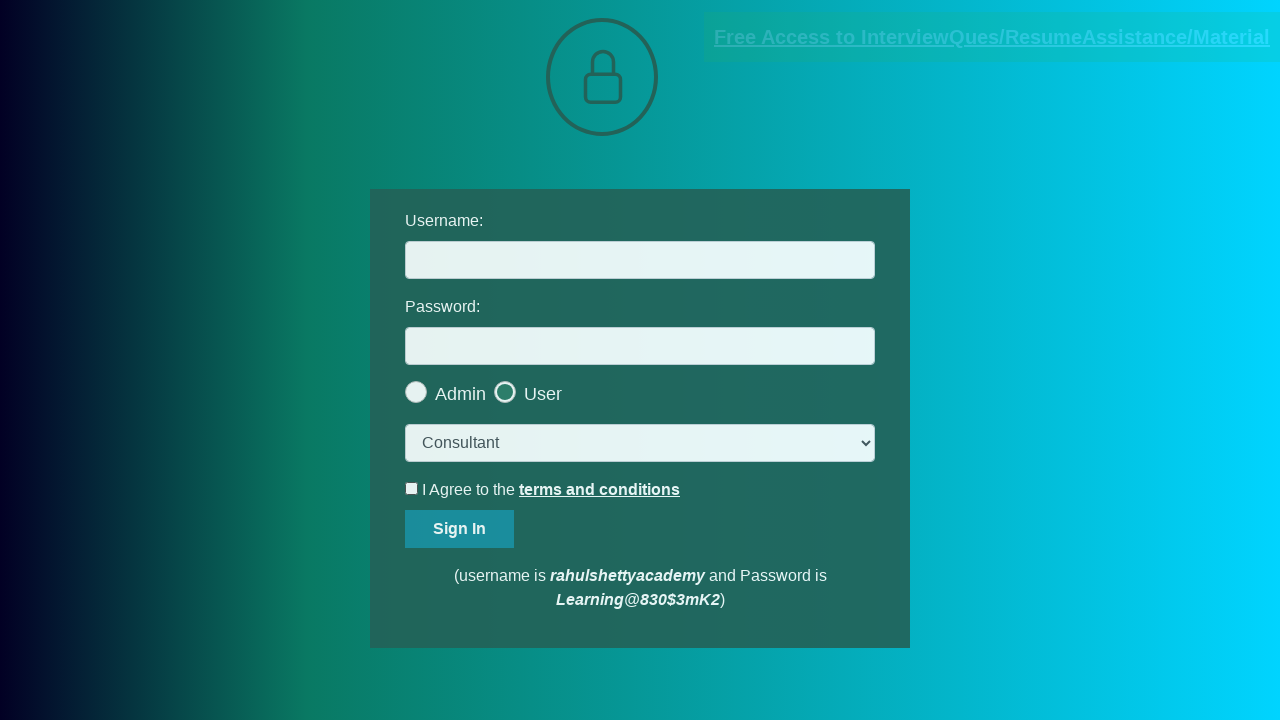

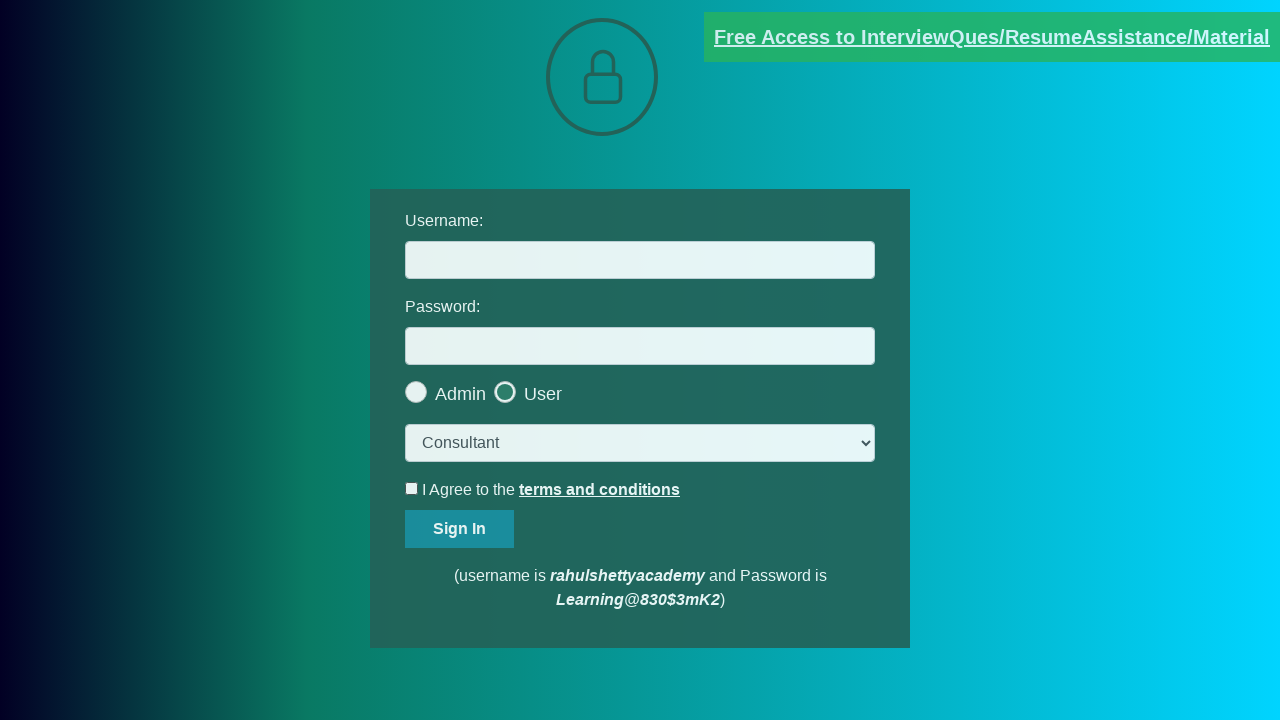